Tests Abebooks search functionality by clicking on the search input, entering a search query, and submitting the search.

Starting URL: https://www.abebooks.fr/

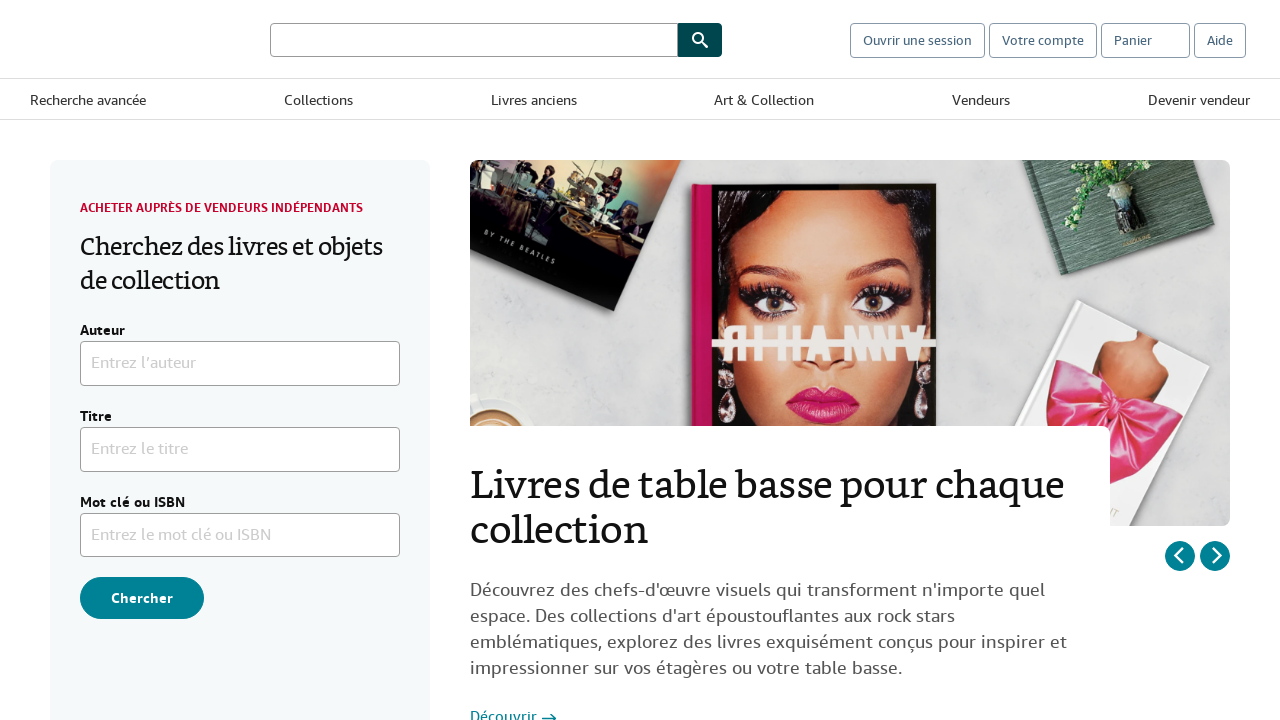

Clicked on the search input field at (474, 40) on #header-searchbox-input
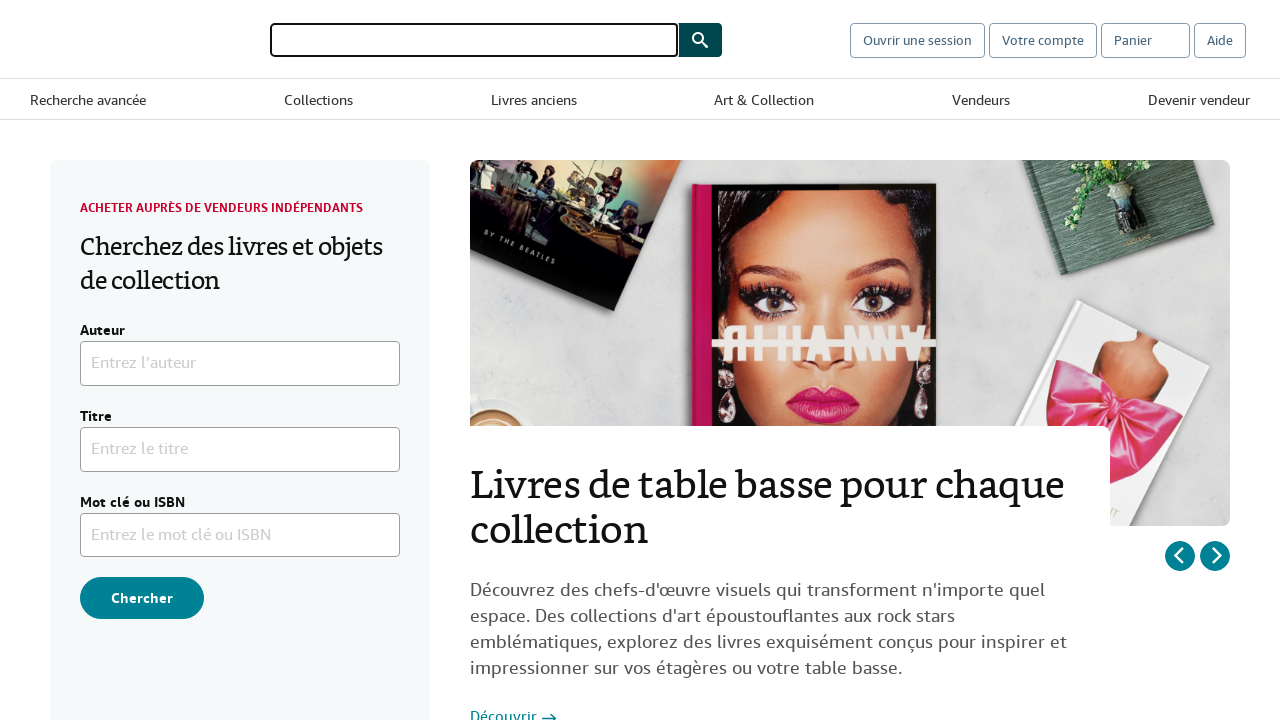

Entered search query 'abc' in the search field on #header-searchbox-input
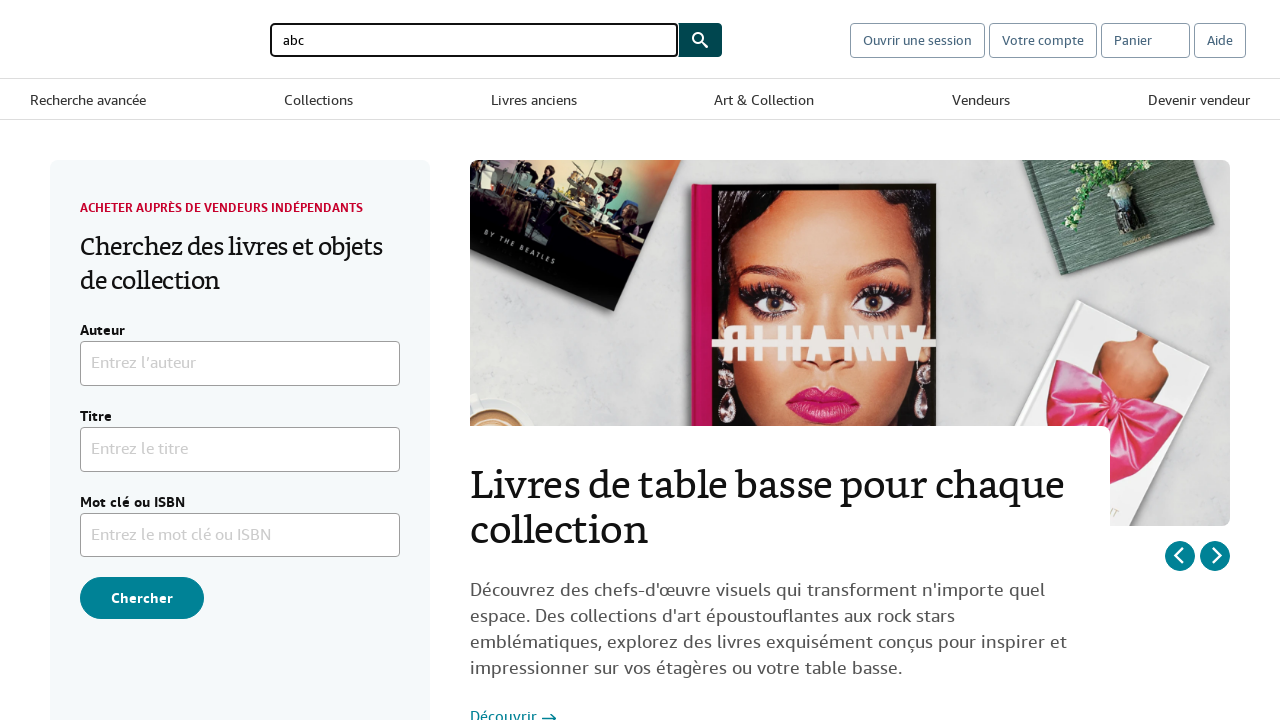

Clicked the search button to submit the query at (700, 40) on #header-searchbox-button
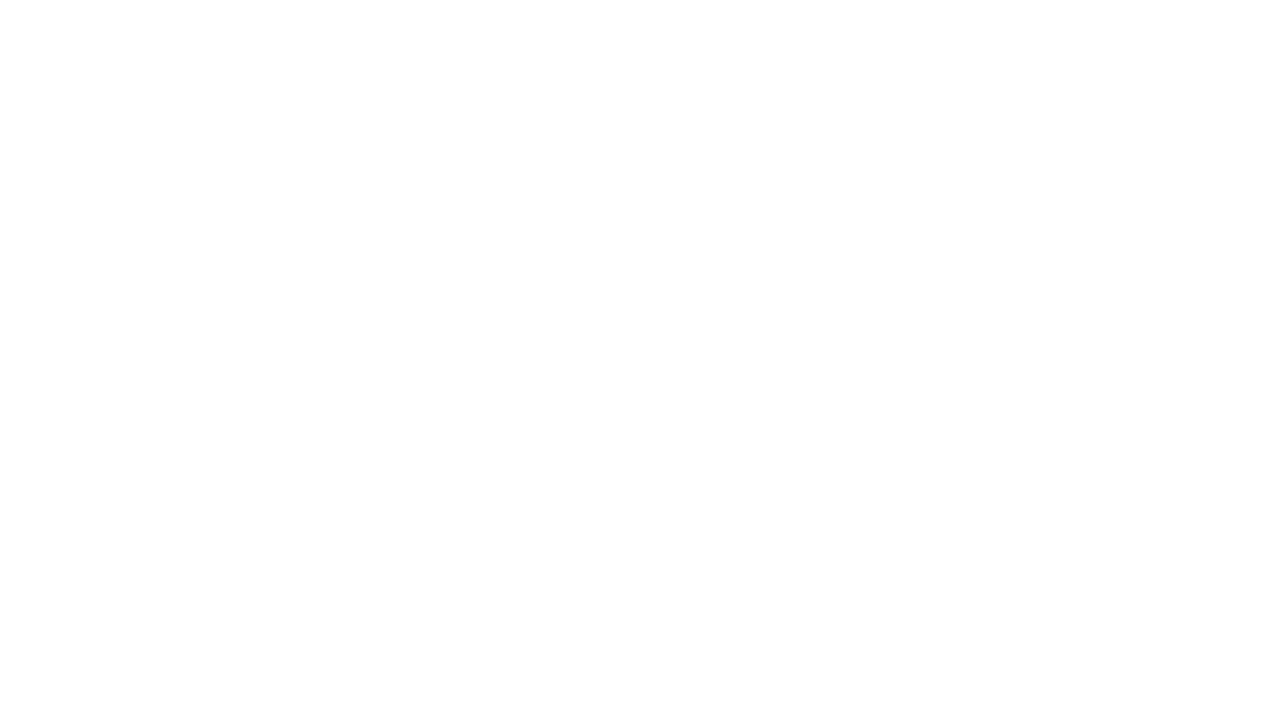

Search results page loaded successfully
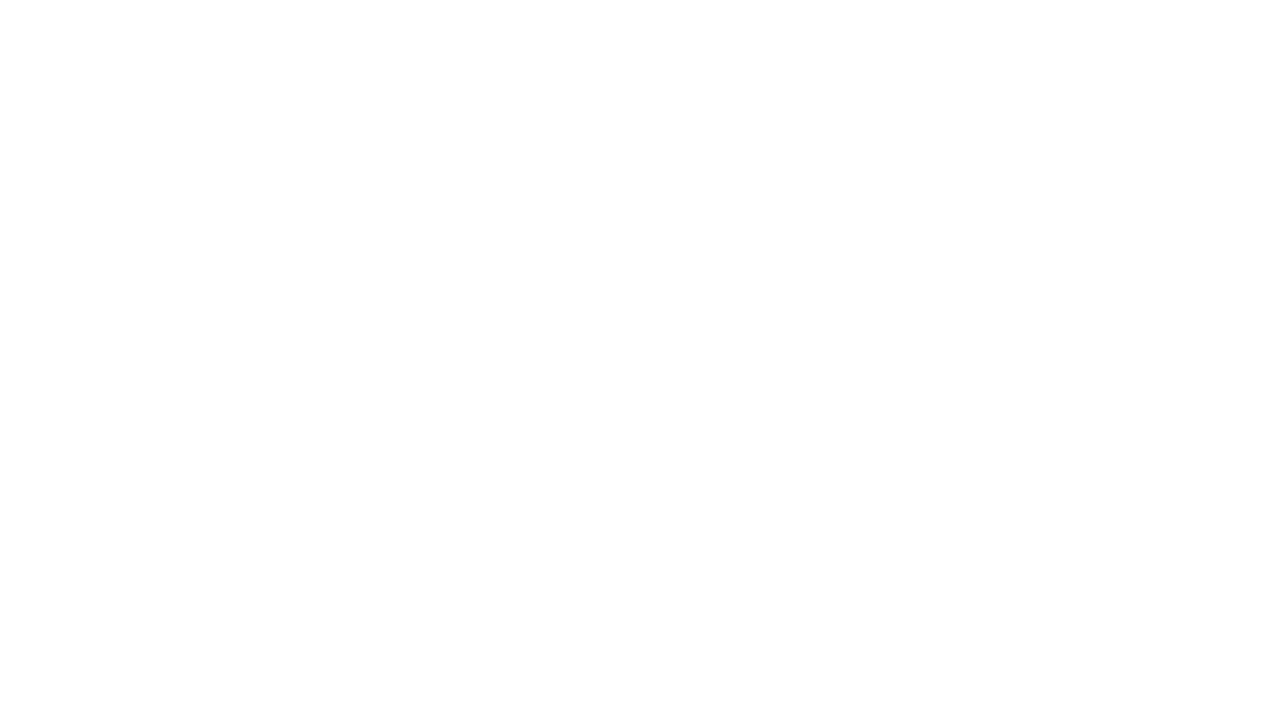

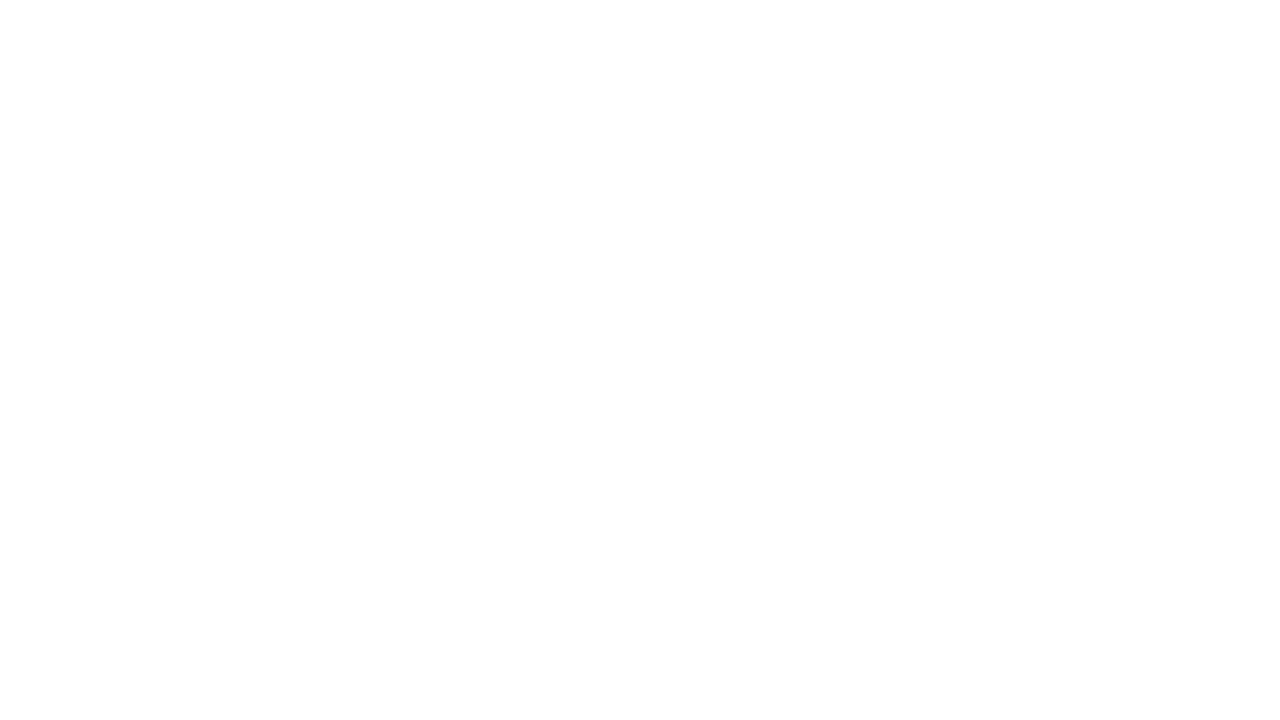